Tests drag and drop functionality by dragging a draggable element and dropping it onto a droppable target area on the jQuery UI demo page

Starting URL: https://jqueryui.com/resources/demos/droppable/default.html

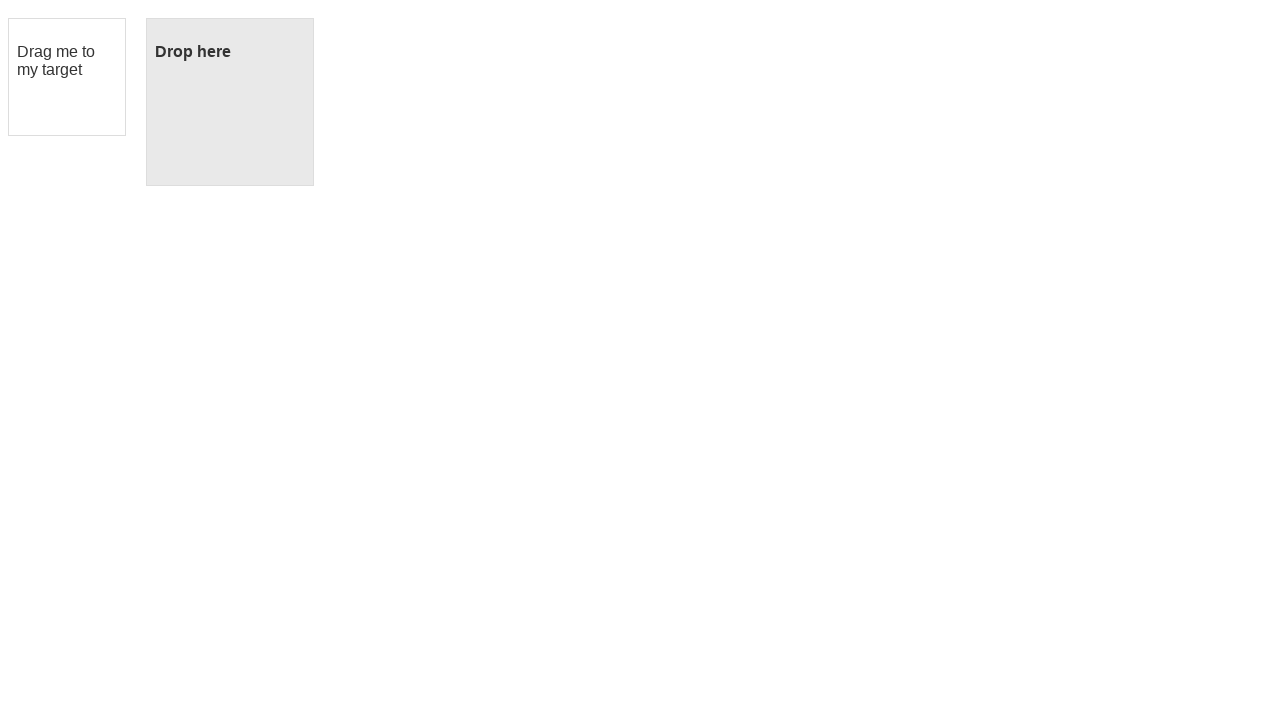

Navigated to jQuery UI droppable demo page
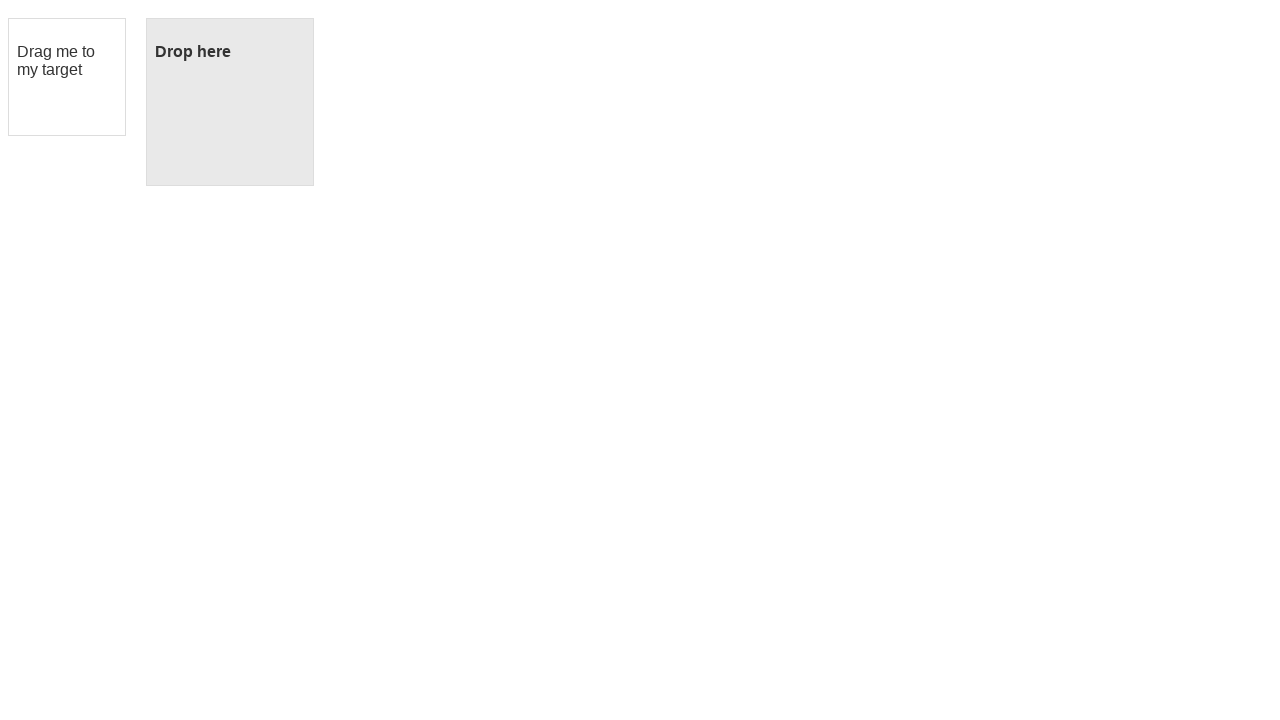

Located draggable element with ID 'draggable'
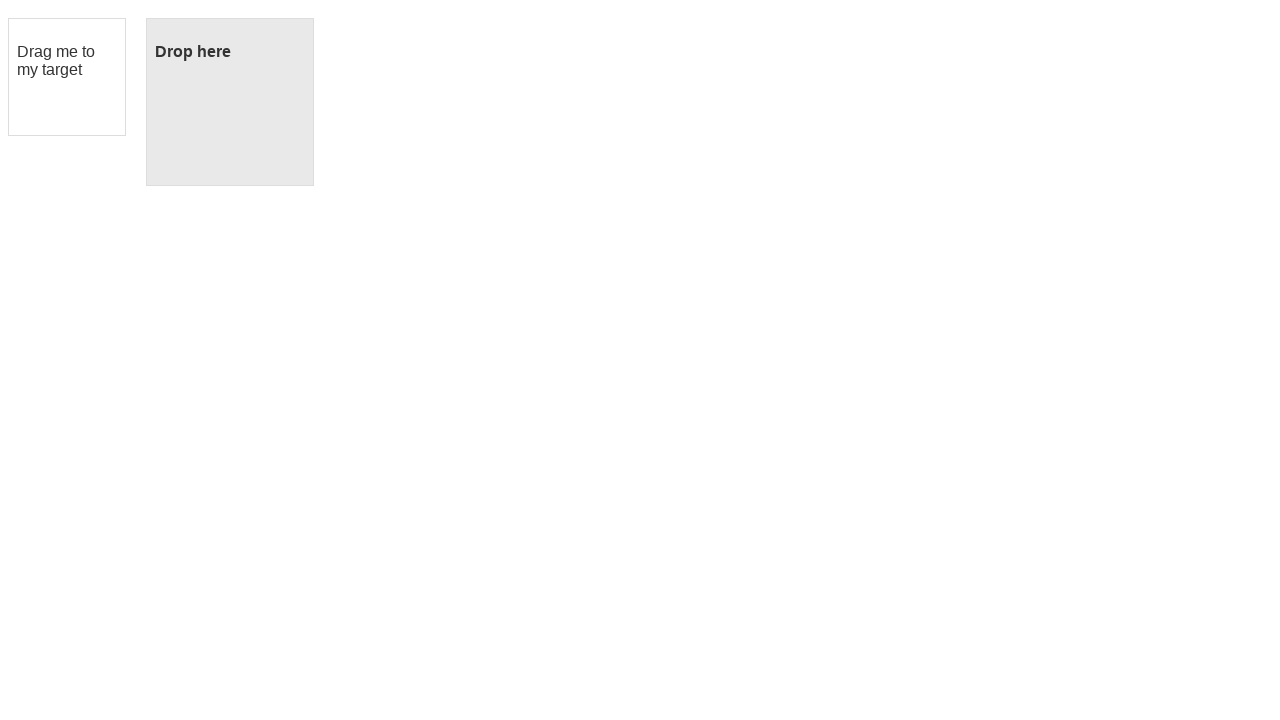

Located droppable element with ID 'droppable'
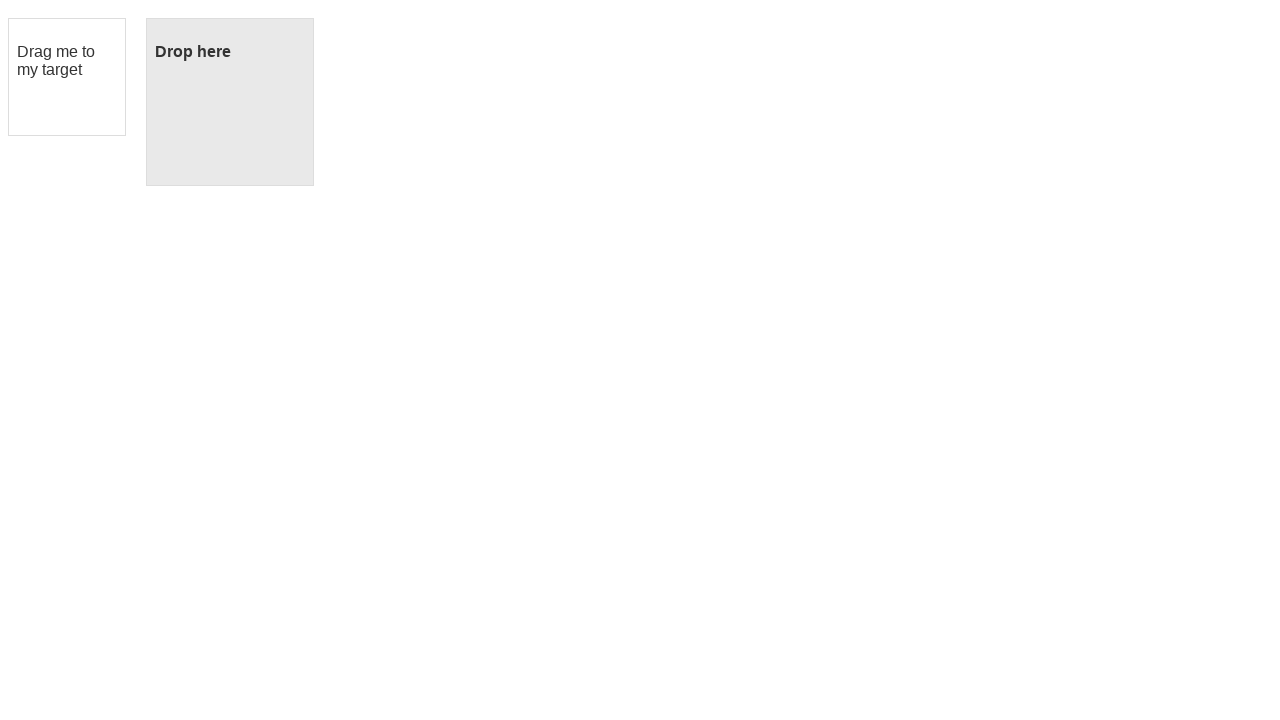

Dragged draggable element onto droppable target area at (230, 102)
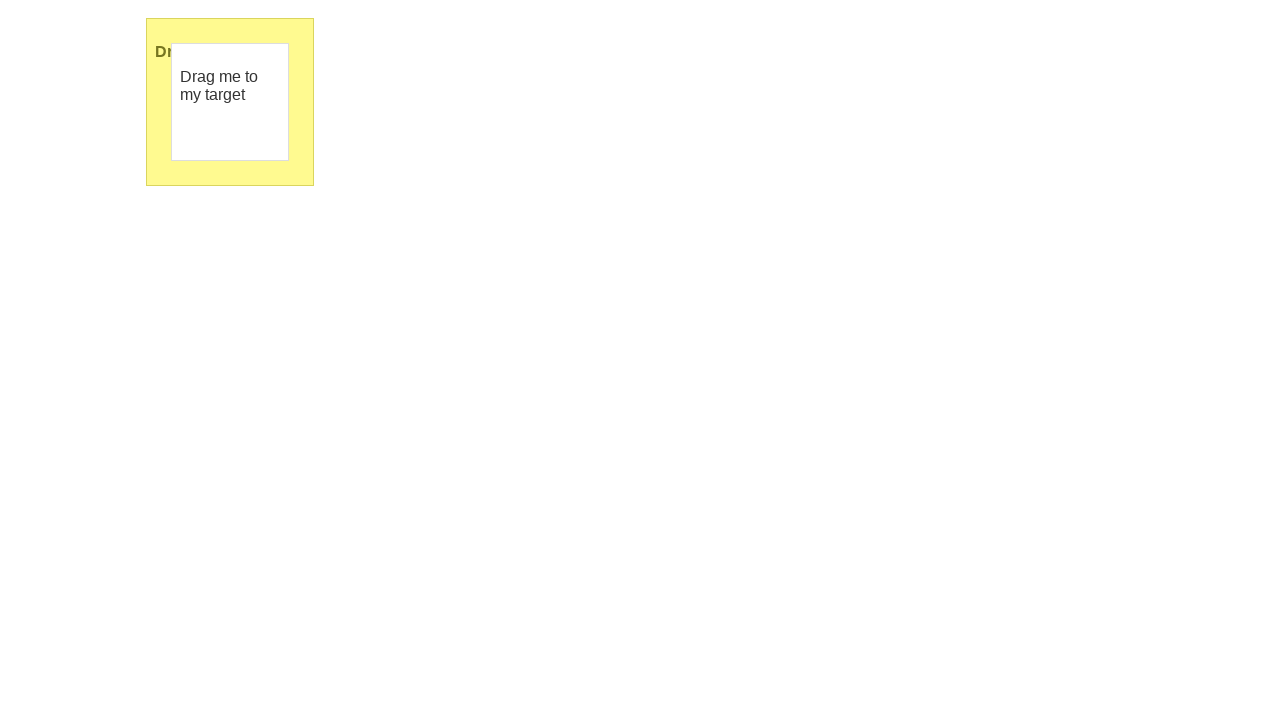

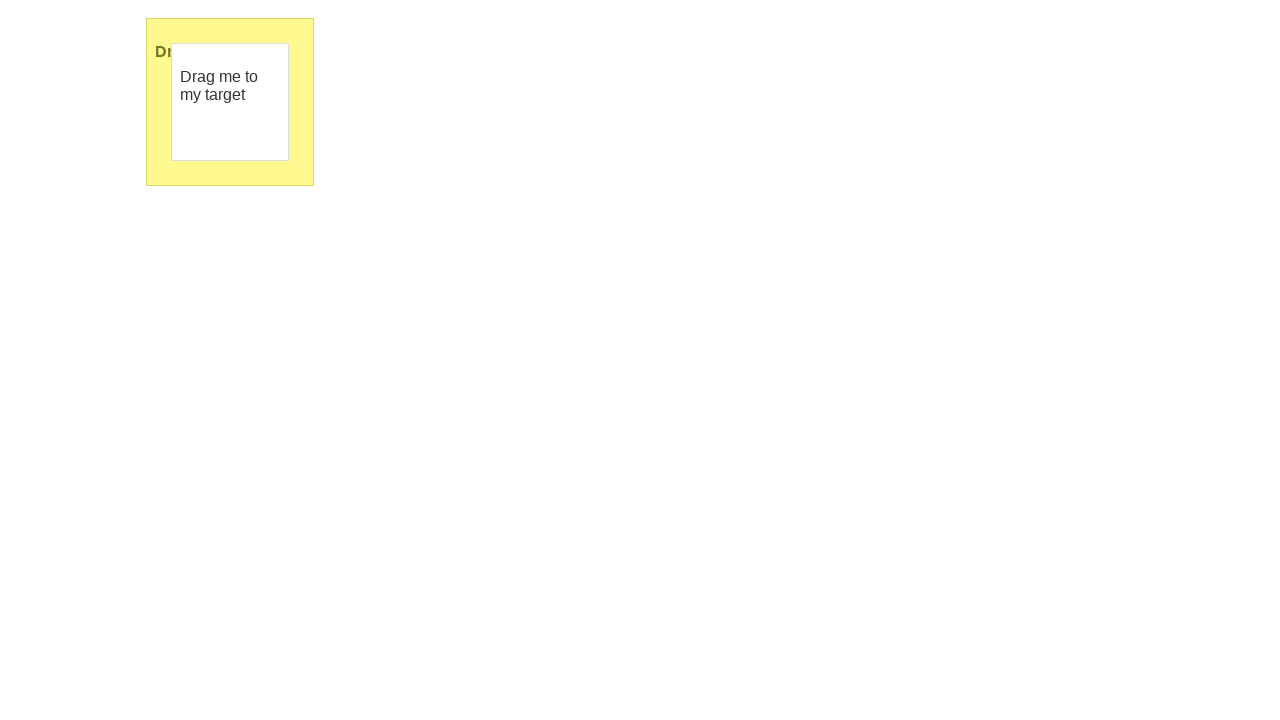